Tests dynamic loading page by clicking start button, waiting for loading to complete, then filling and submitting a form

Starting URL: https://practice.cydeo.com/dynamic_loading/1

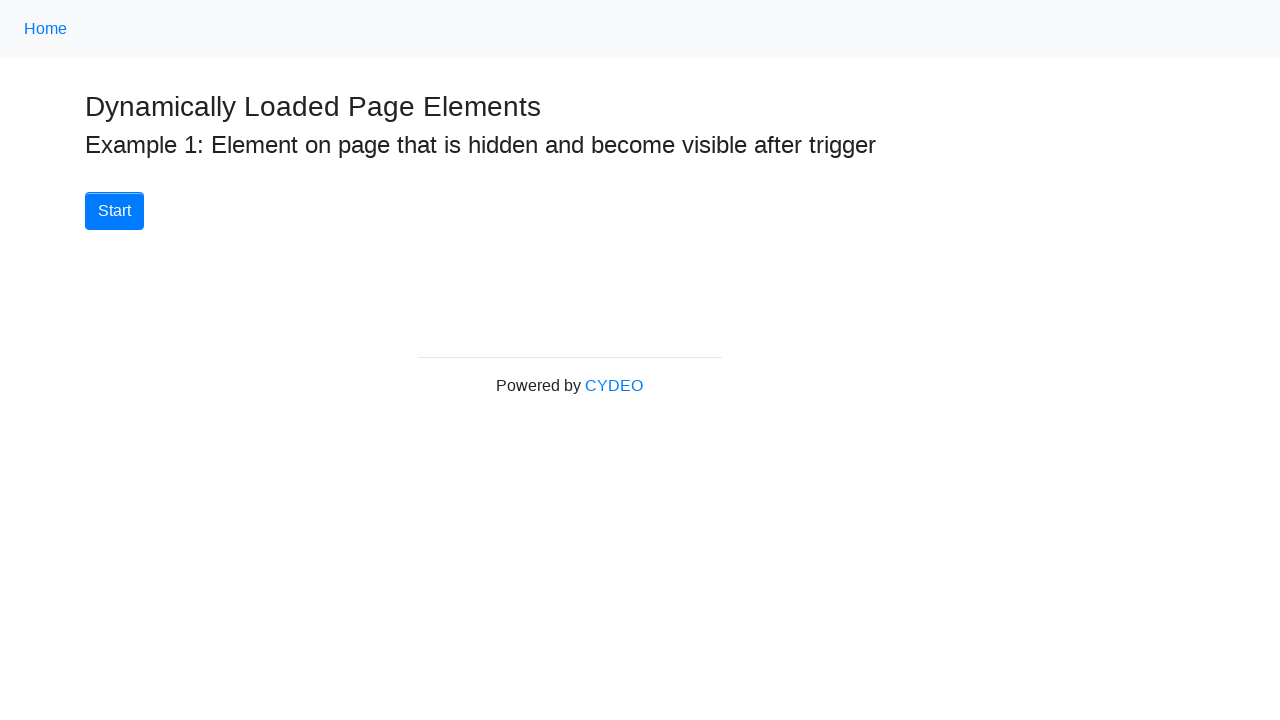

Navigated to dynamic loading page
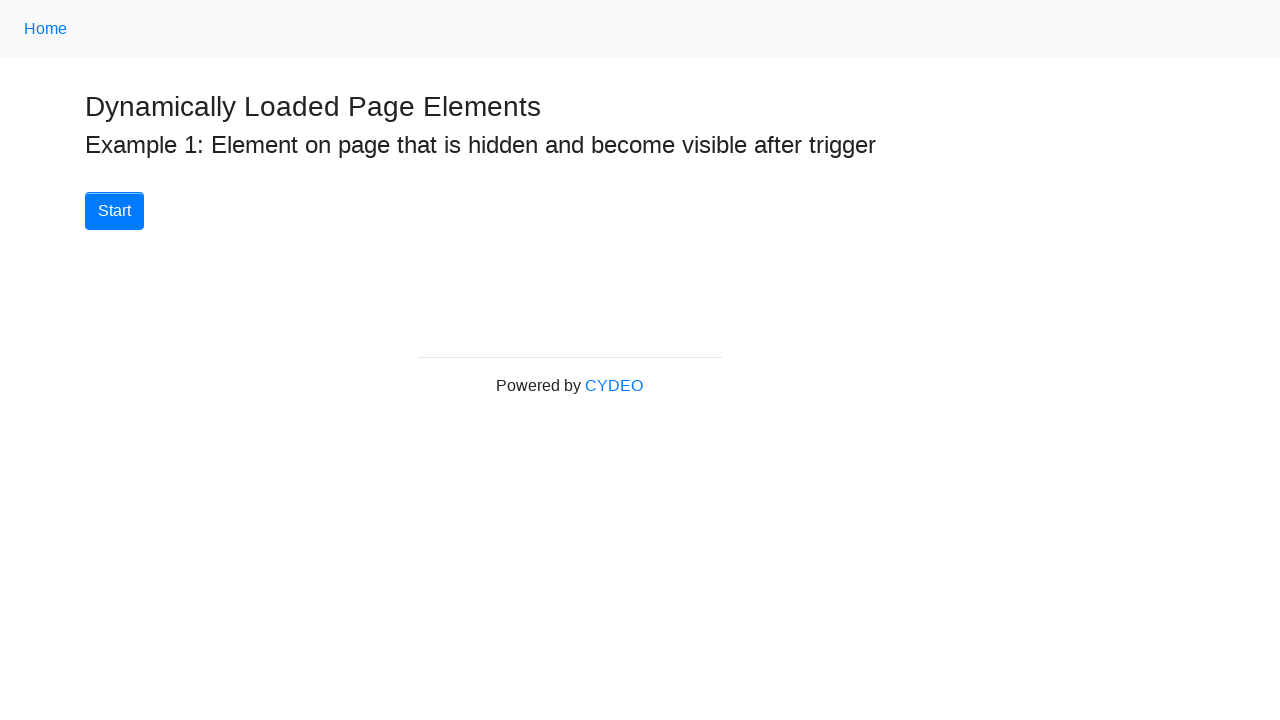

Clicked the Start button to initiate dynamic loading at (114, 211) on button:has-text('Start')
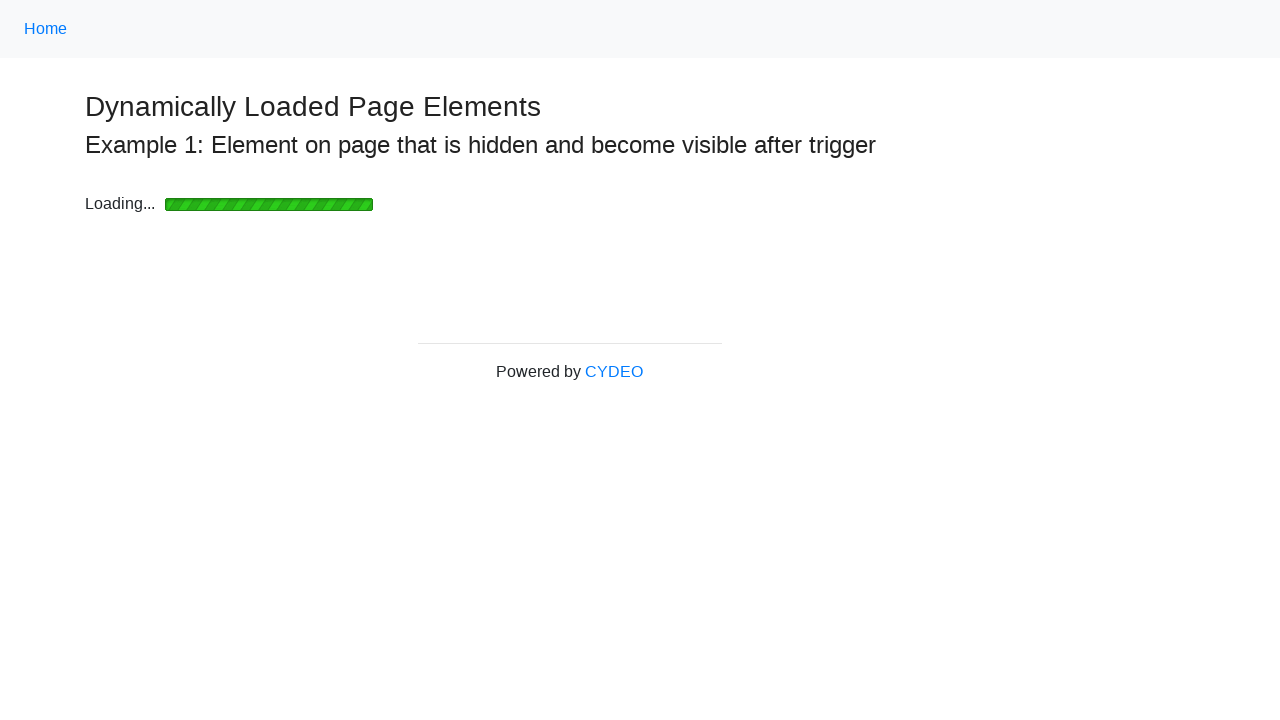

Loading indicator completed and disappeared
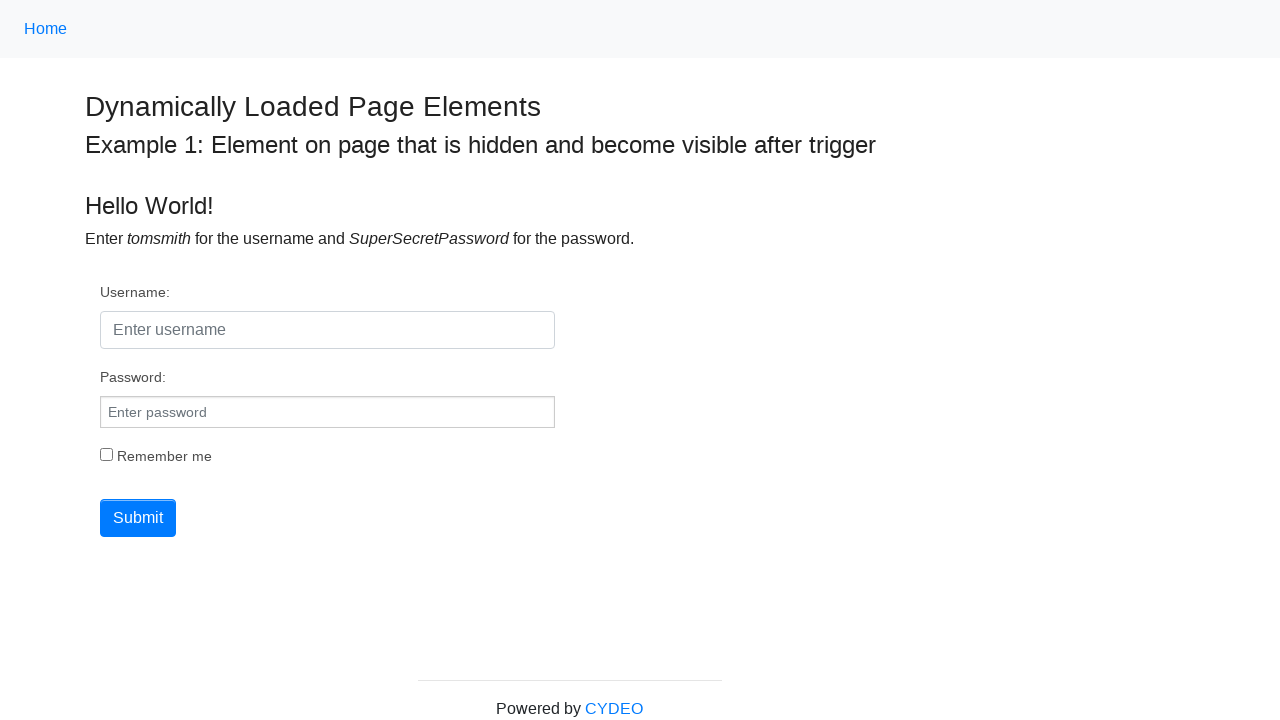

Filled username field with 'tomsmith' on #username
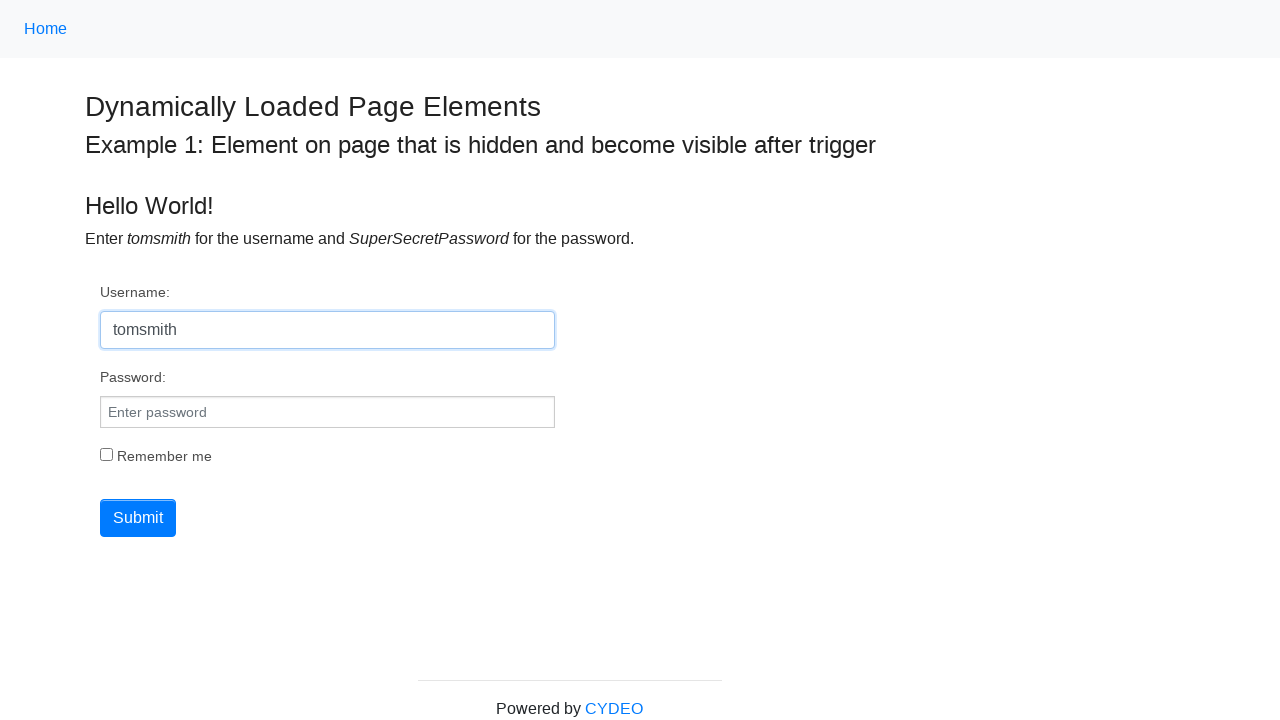

Filled password field with 'incorrectpassword' on #pwd
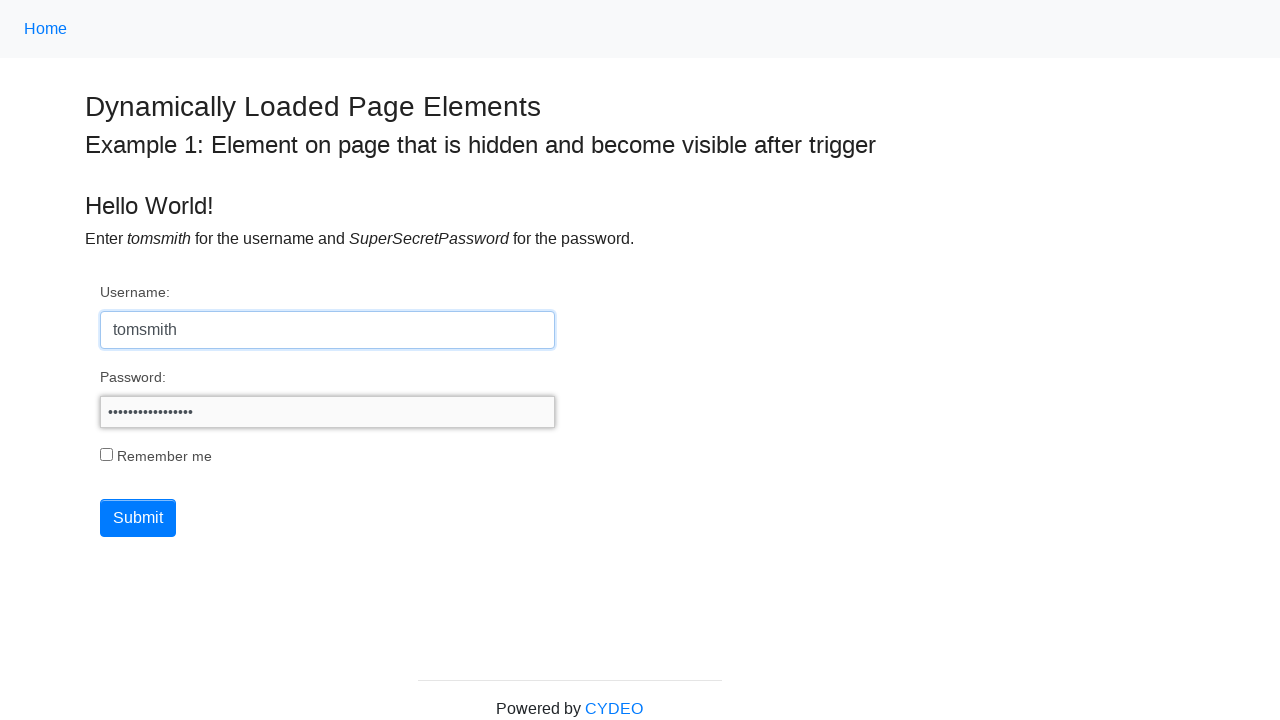

Clicked the submit button to submit the form at (138, 518) on button[type='submit']
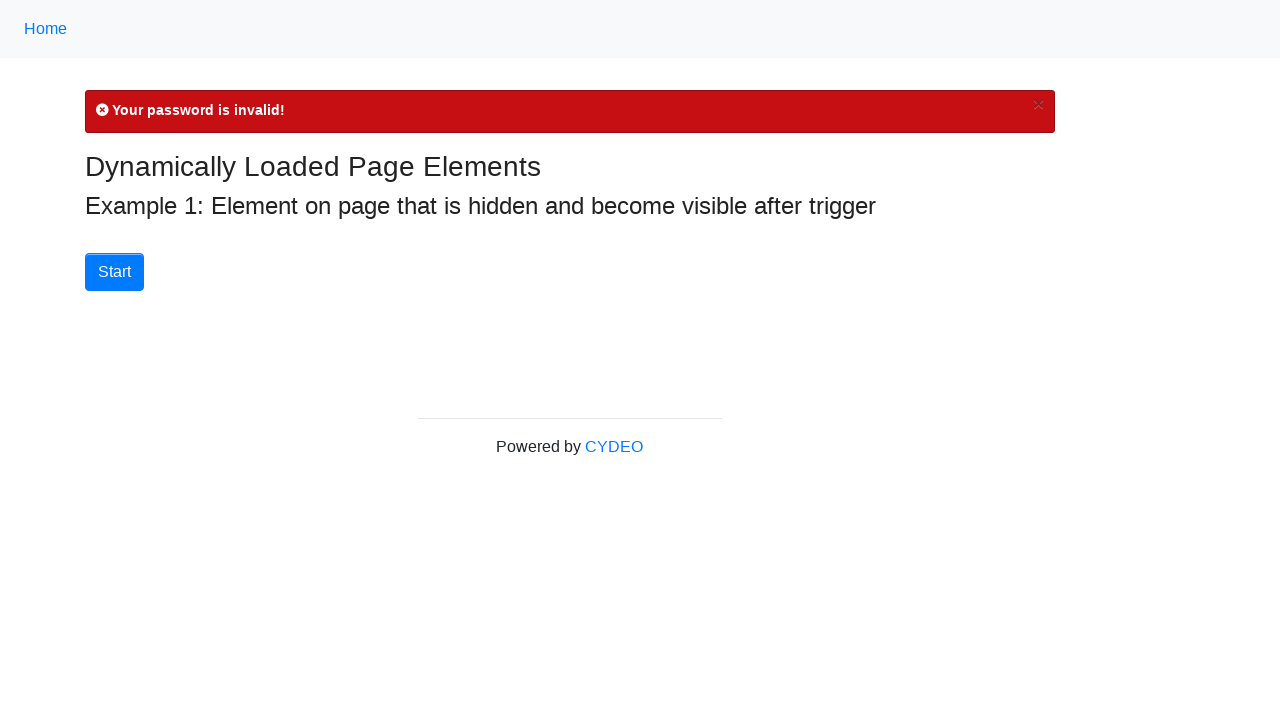

Error message 'Your password is invalid!' displayed
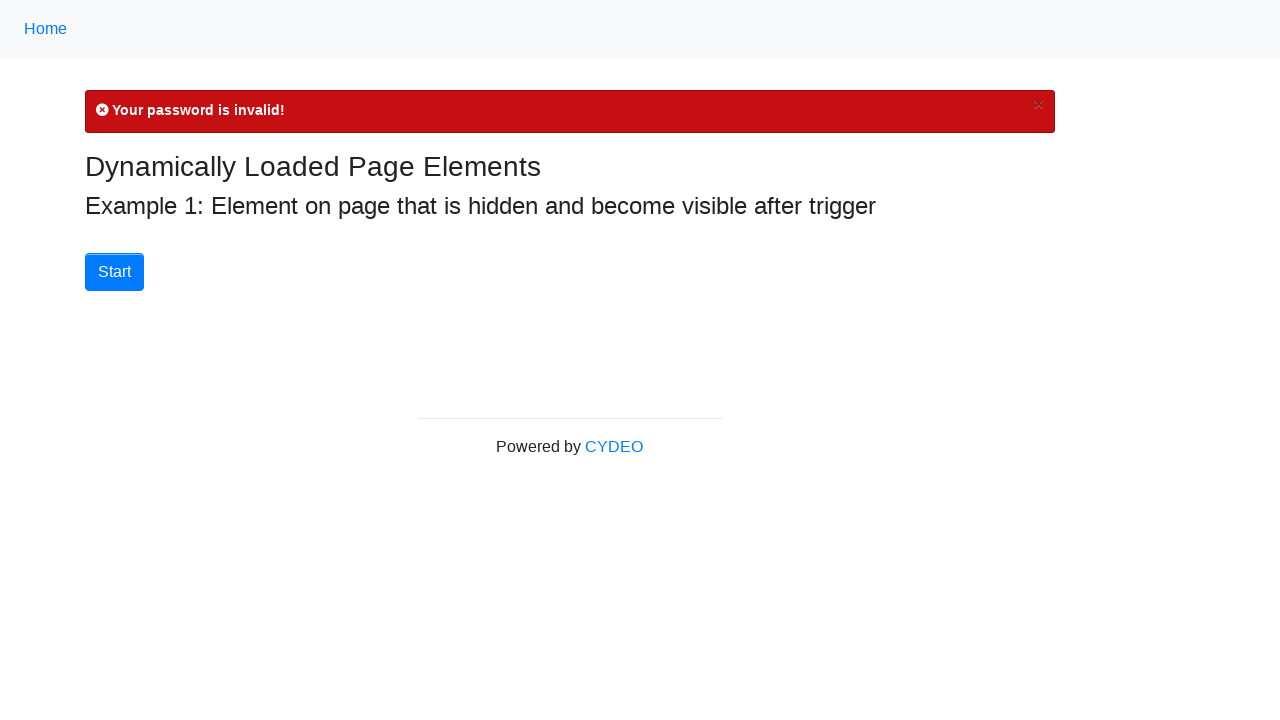

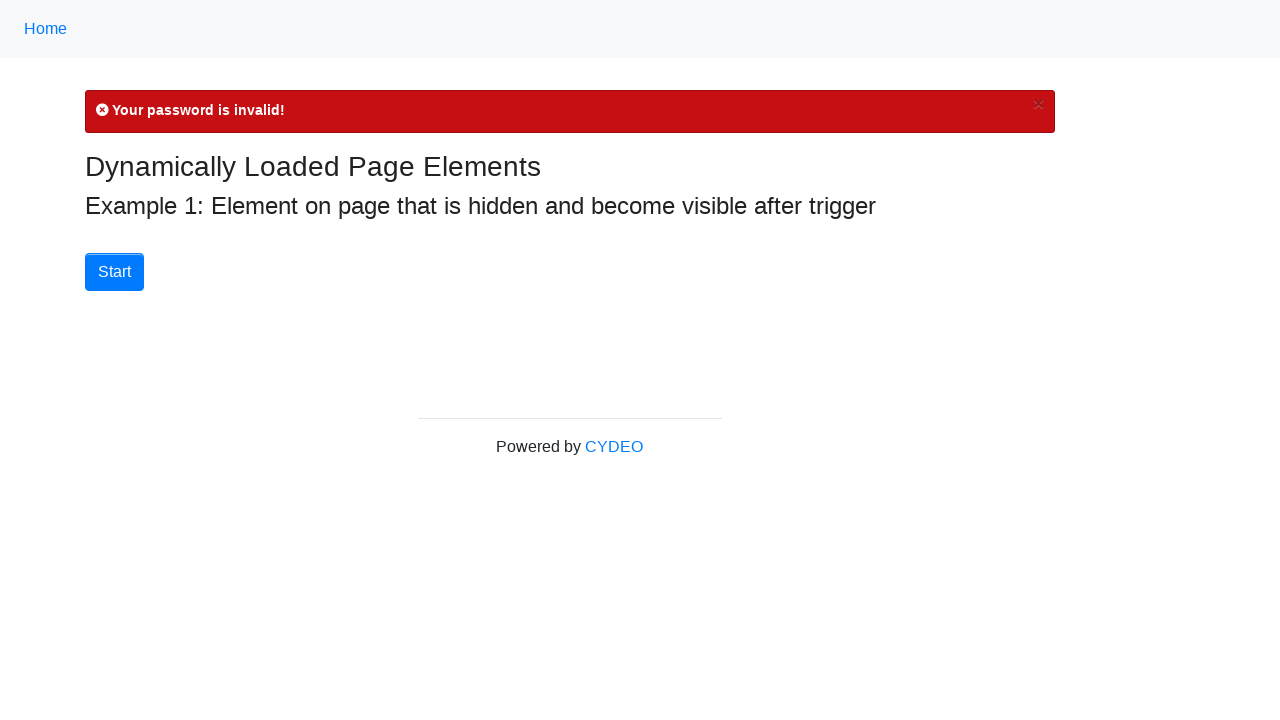